Tests that entered text is trimmed when editing a todo item

Starting URL: https://demo.playwright.dev/todomvc

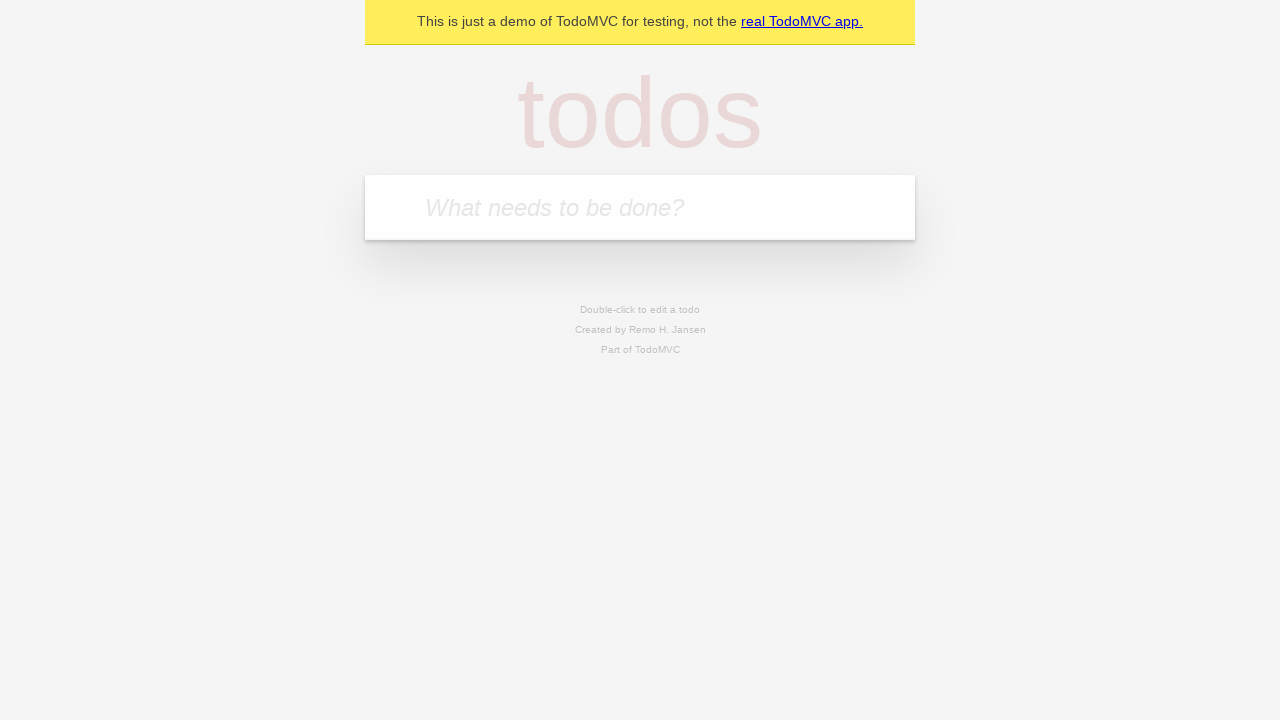

Filled new todo input with 'buy some cheese' on .new-todo
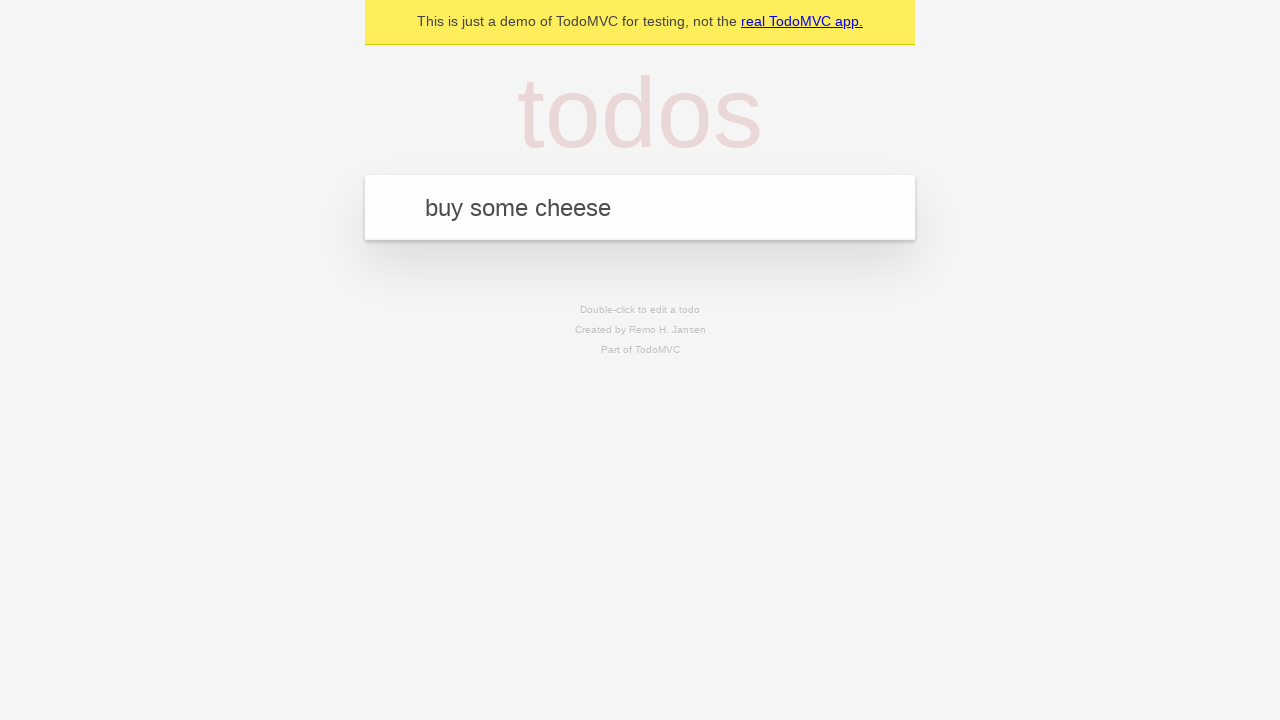

Pressed Enter to create first todo on .new-todo
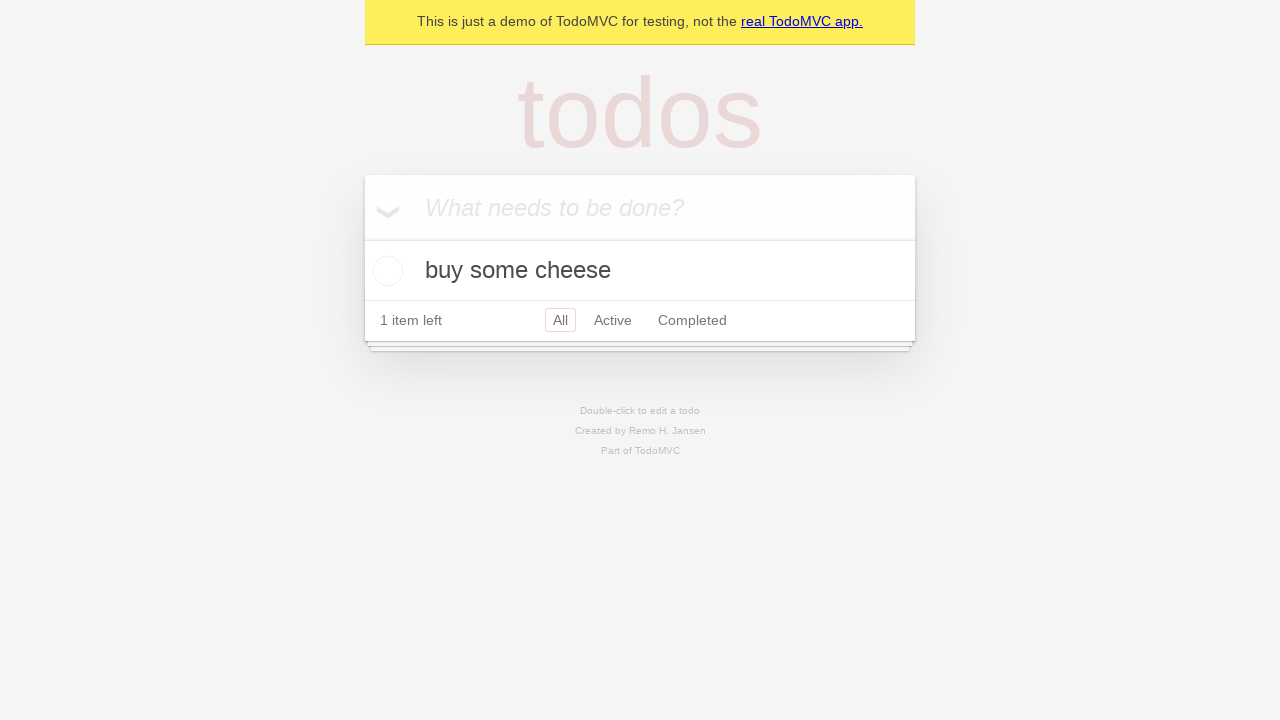

Filled new todo input with 'feed the cat' on .new-todo
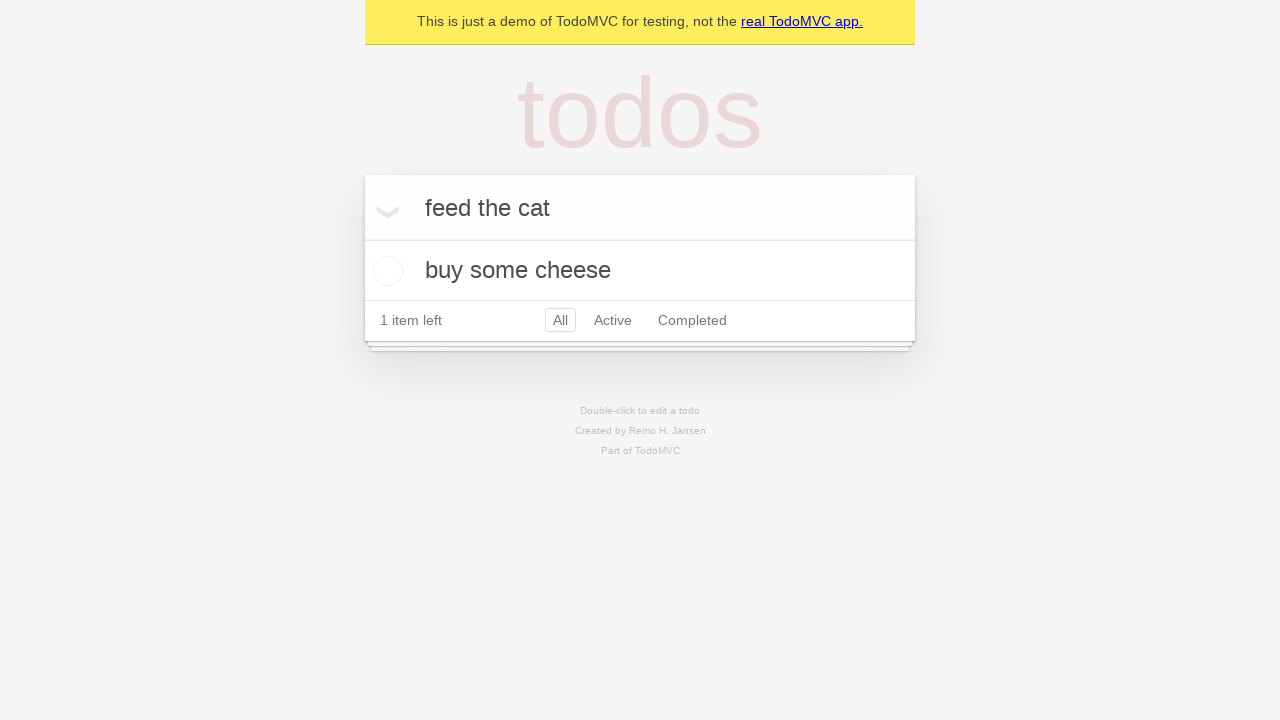

Pressed Enter to create second todo on .new-todo
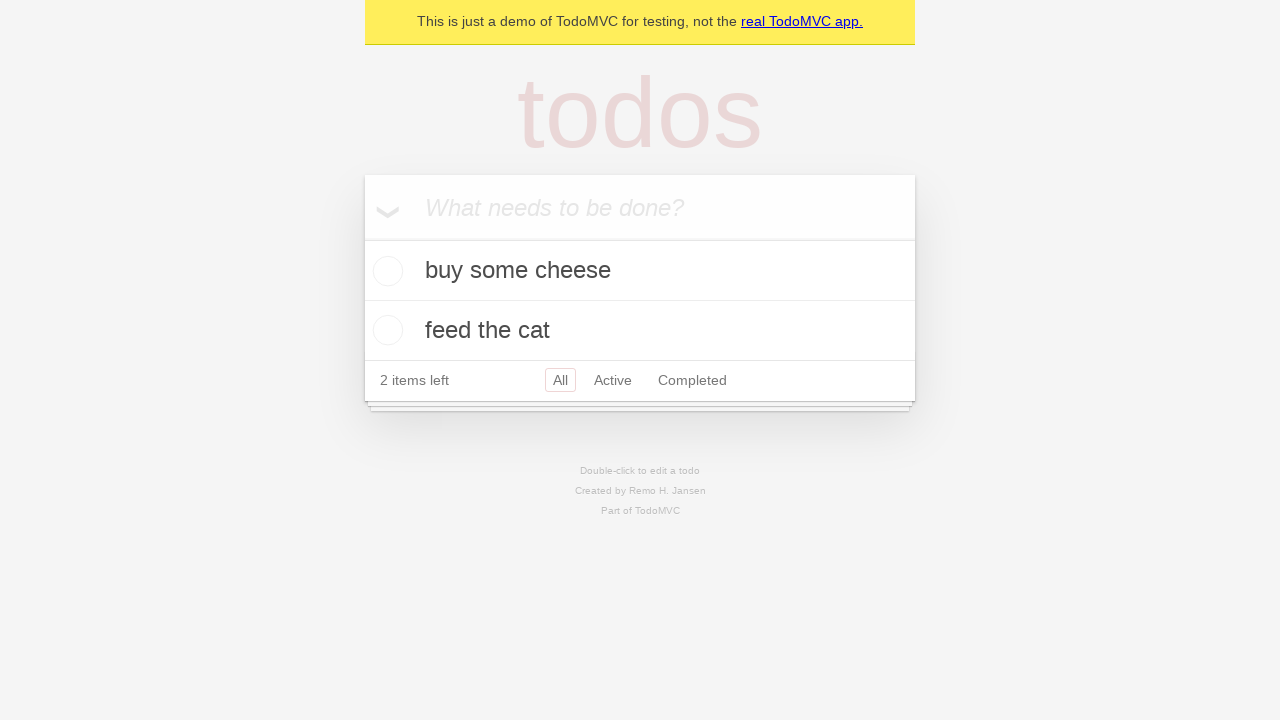

Filled new todo input with 'book a doctors appointment' on .new-todo
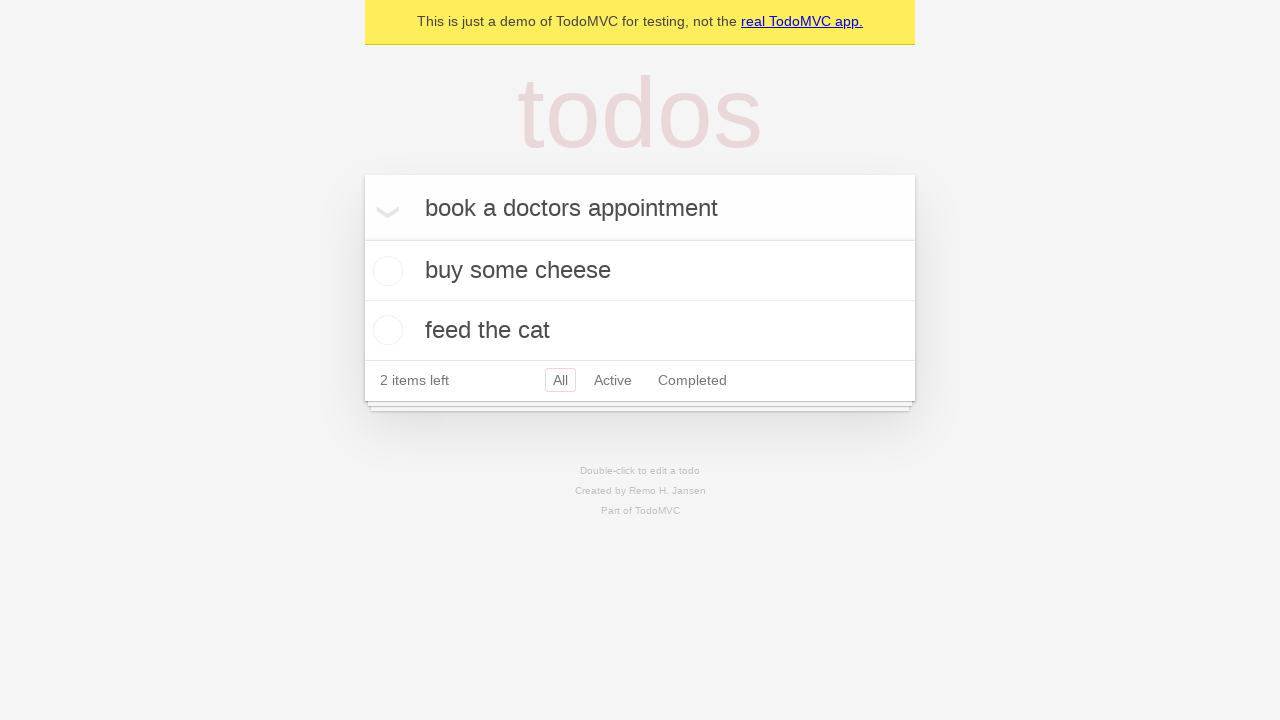

Pressed Enter to create third todo on .new-todo
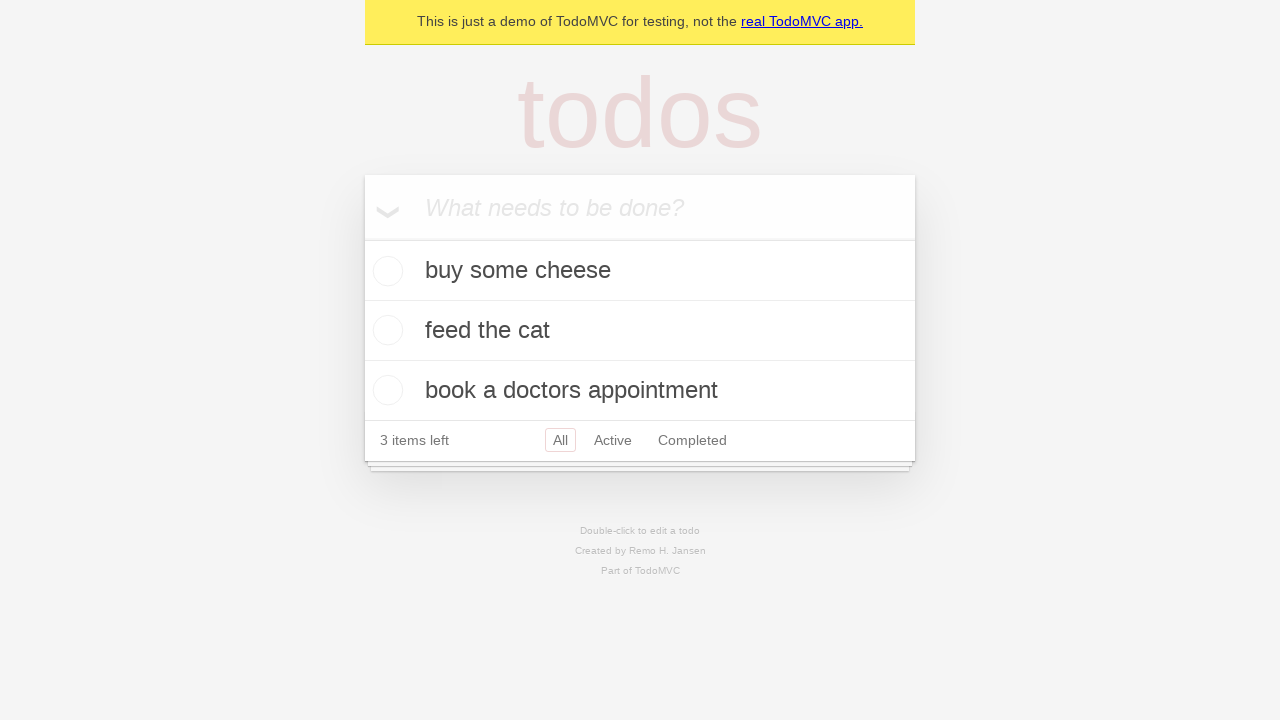

Waited for all 3 todos to be rendered
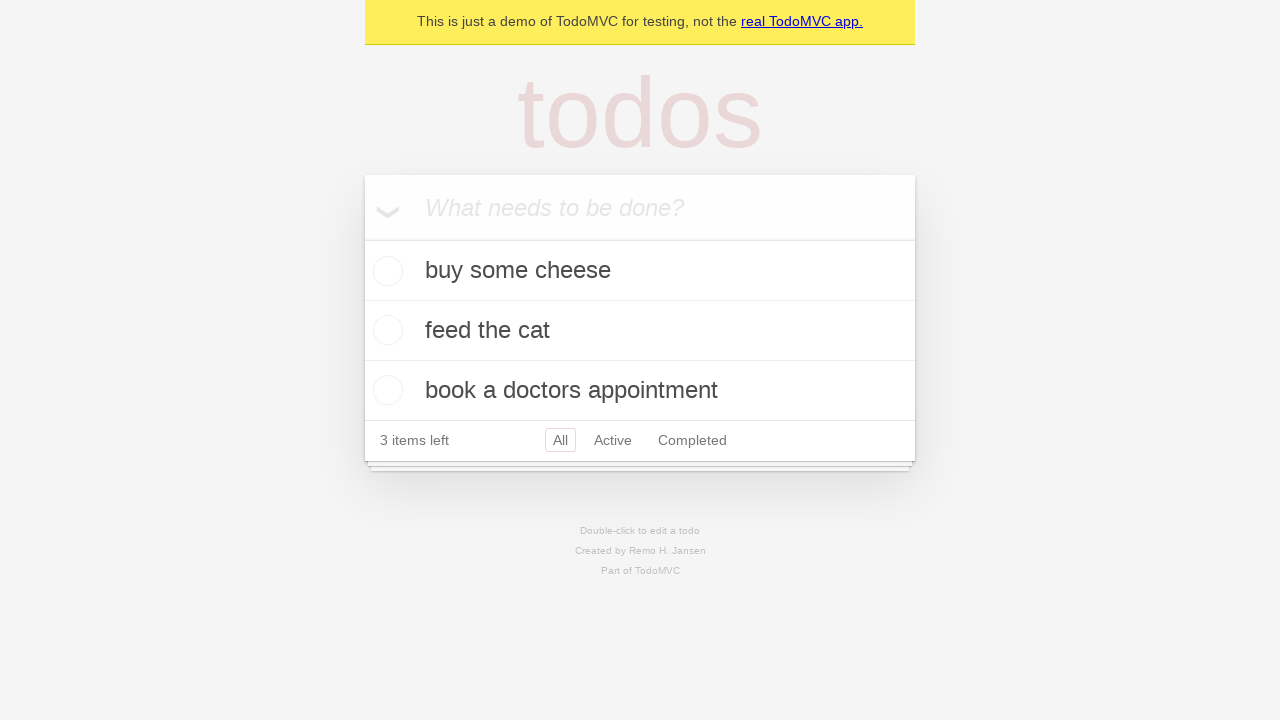

Double-clicked second todo to enter edit mode at (640, 331) on .todo-list li >> nth=1
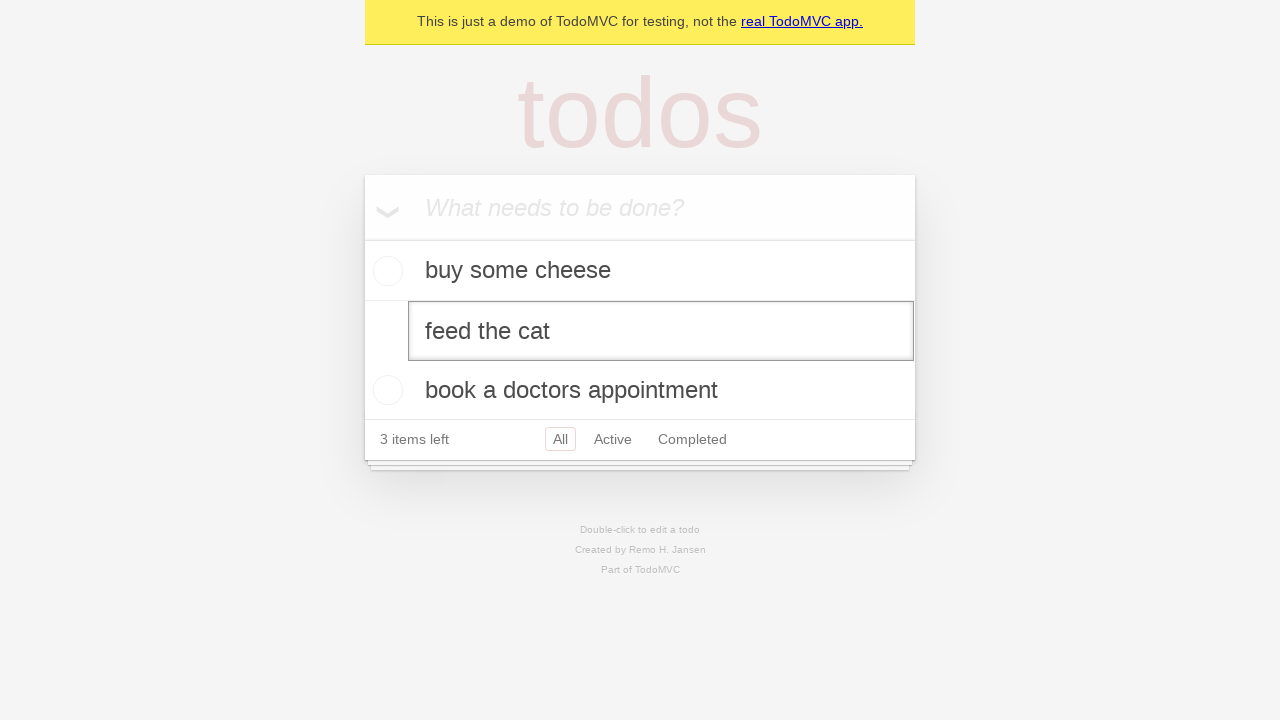

Filled edit field with whitespace-padded text '    buy some sausages    ' on .todo-list li >> nth=1 >> .edit
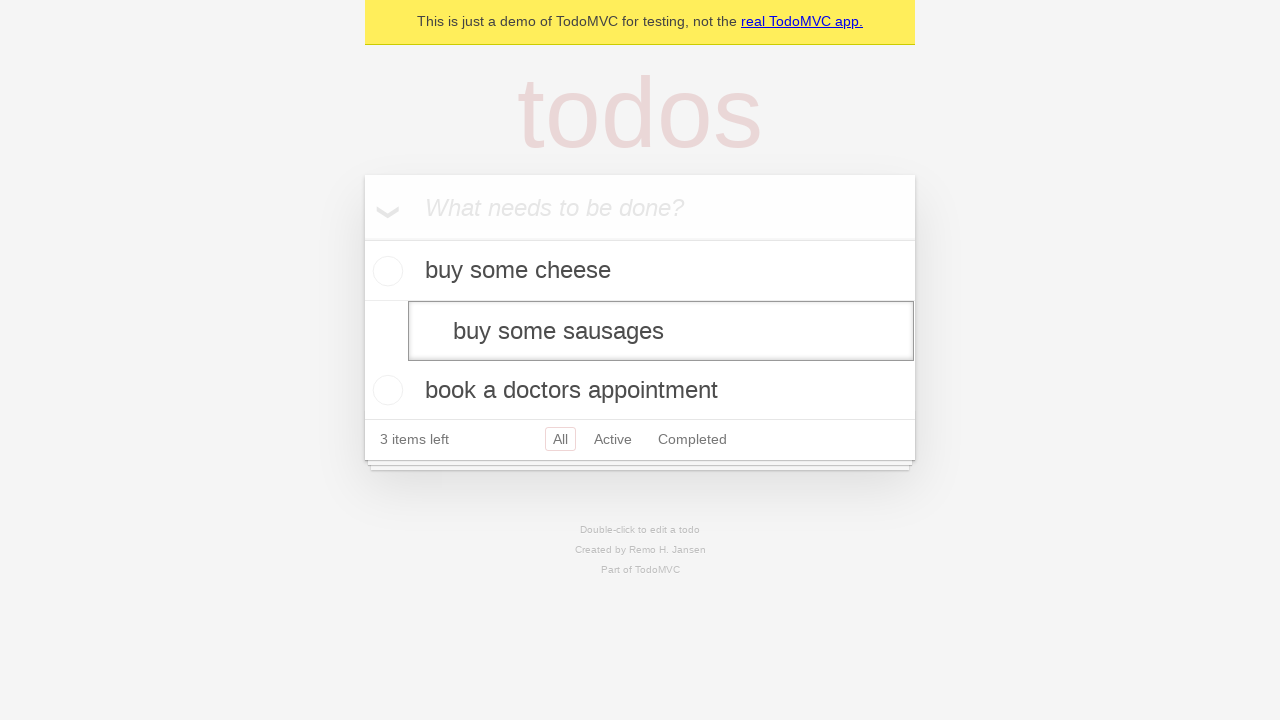

Pressed Enter to confirm edit and verify text is trimmed on .todo-list li >> nth=1 >> .edit
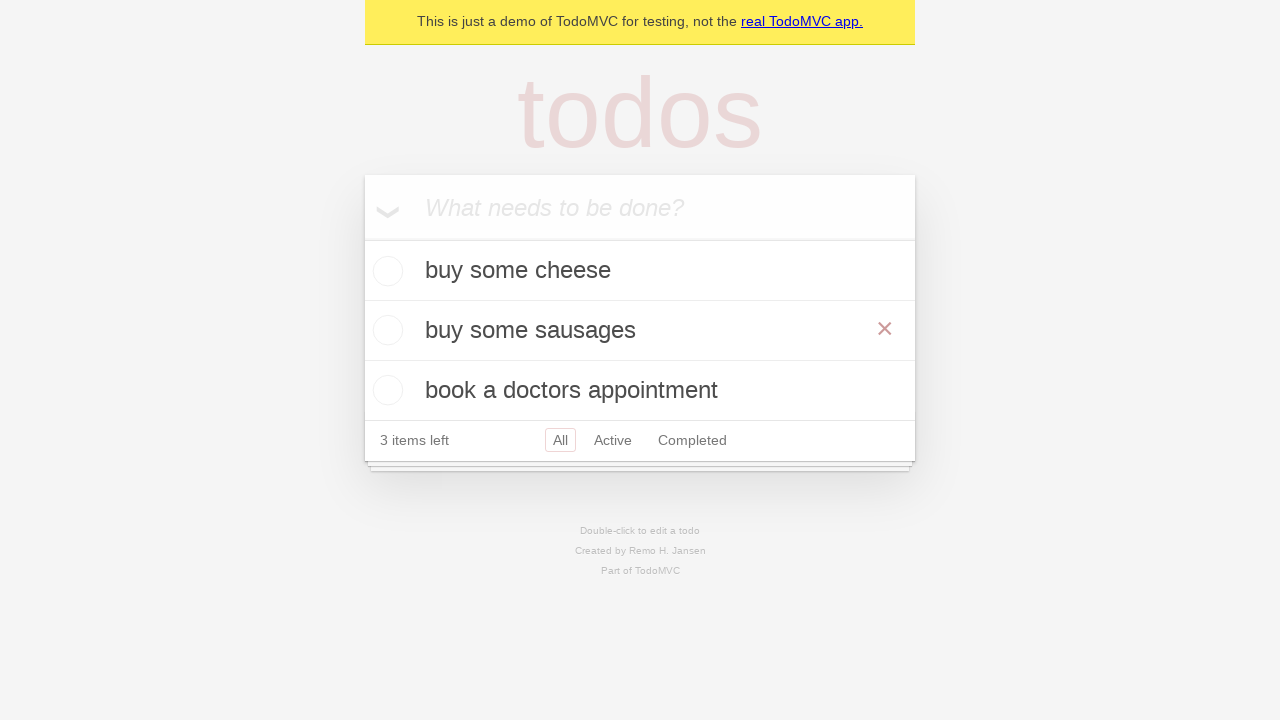

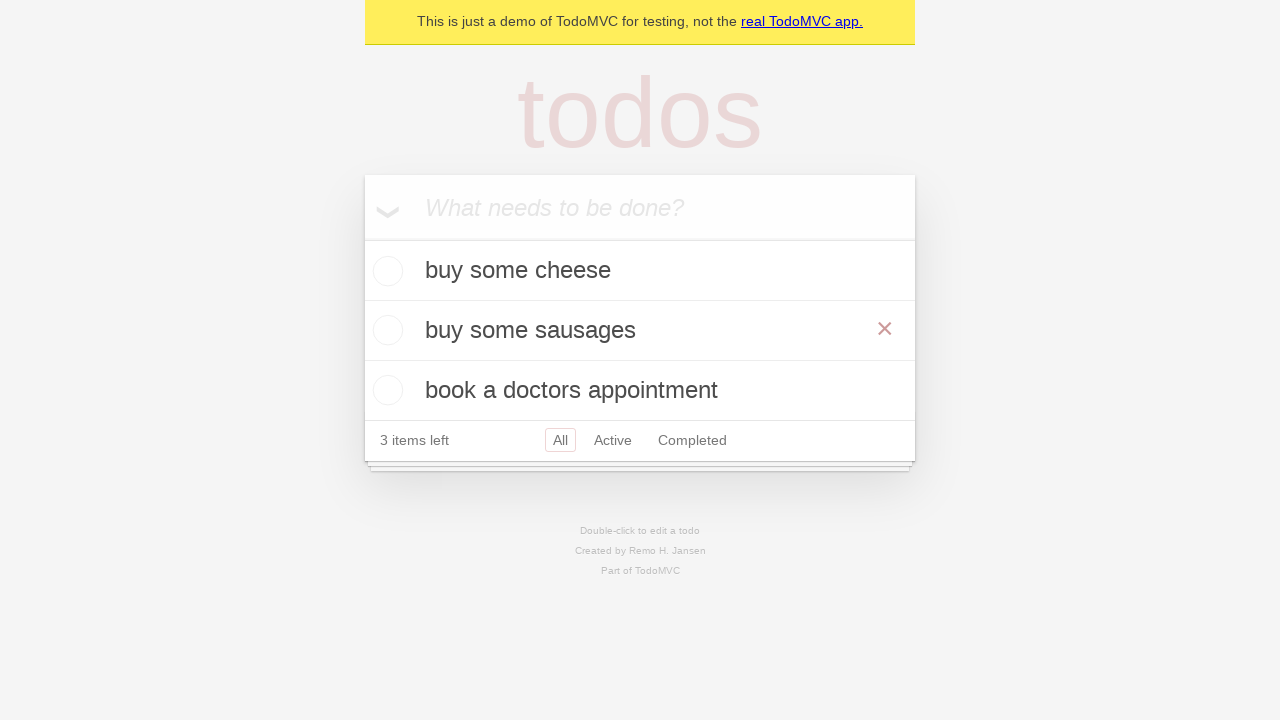